Tests an interactive exercise that waits for a price to reach $100, then clicks a book button, reads an input value, calculates a mathematical result (log of absolute value of 12*sin(x)), fills in the answer, and submits it.

Starting URL: http://suninjuly.github.io/explicit_wait2.html

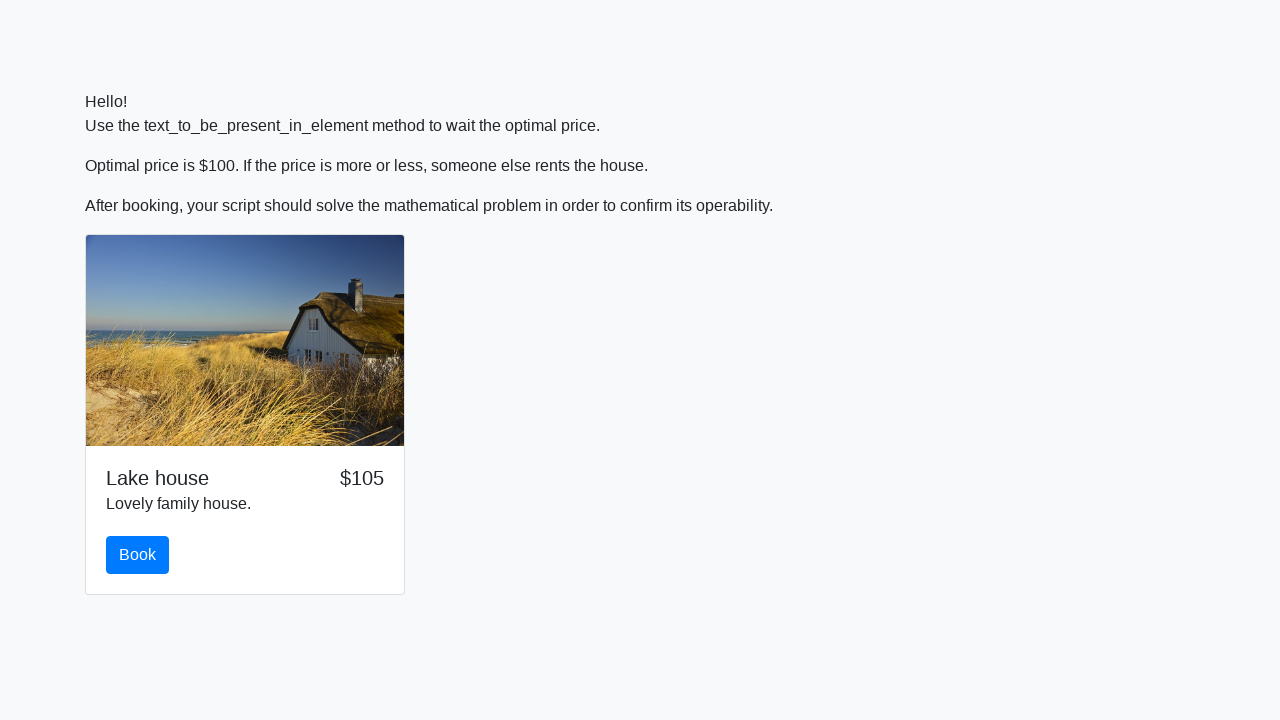

Waited for price to reach $100
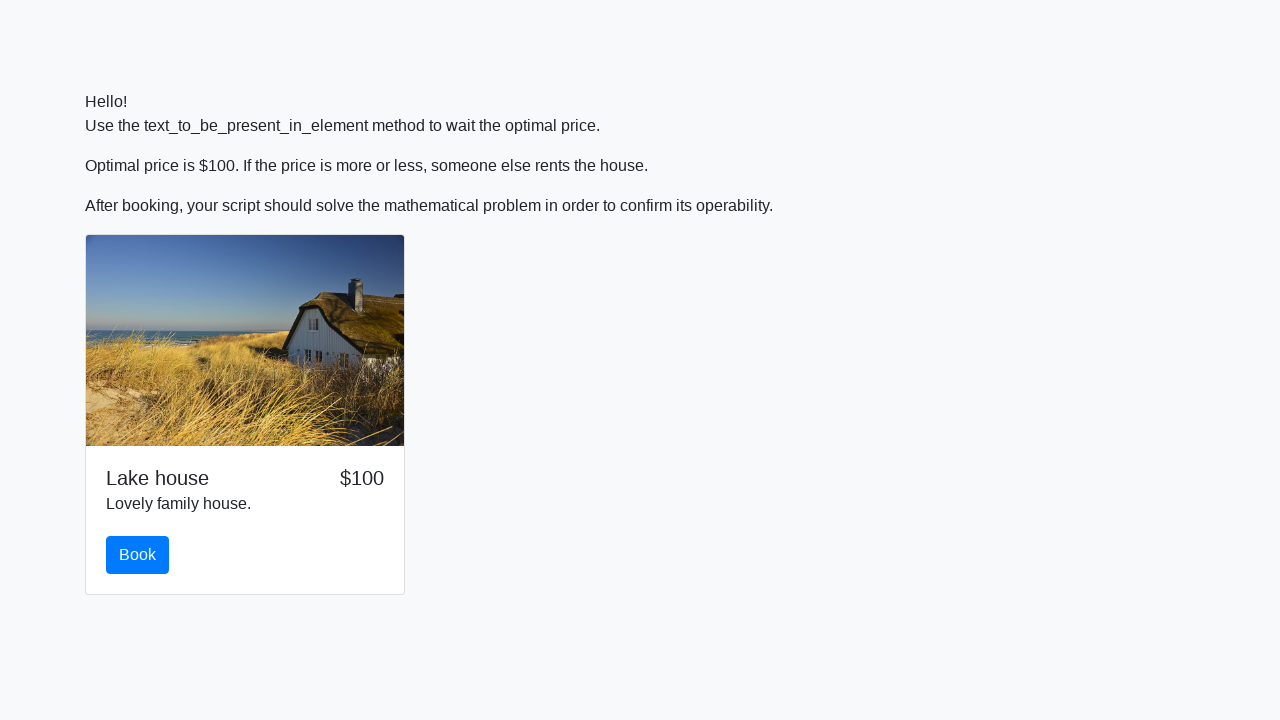

Clicked the book button at (138, 555) on #book
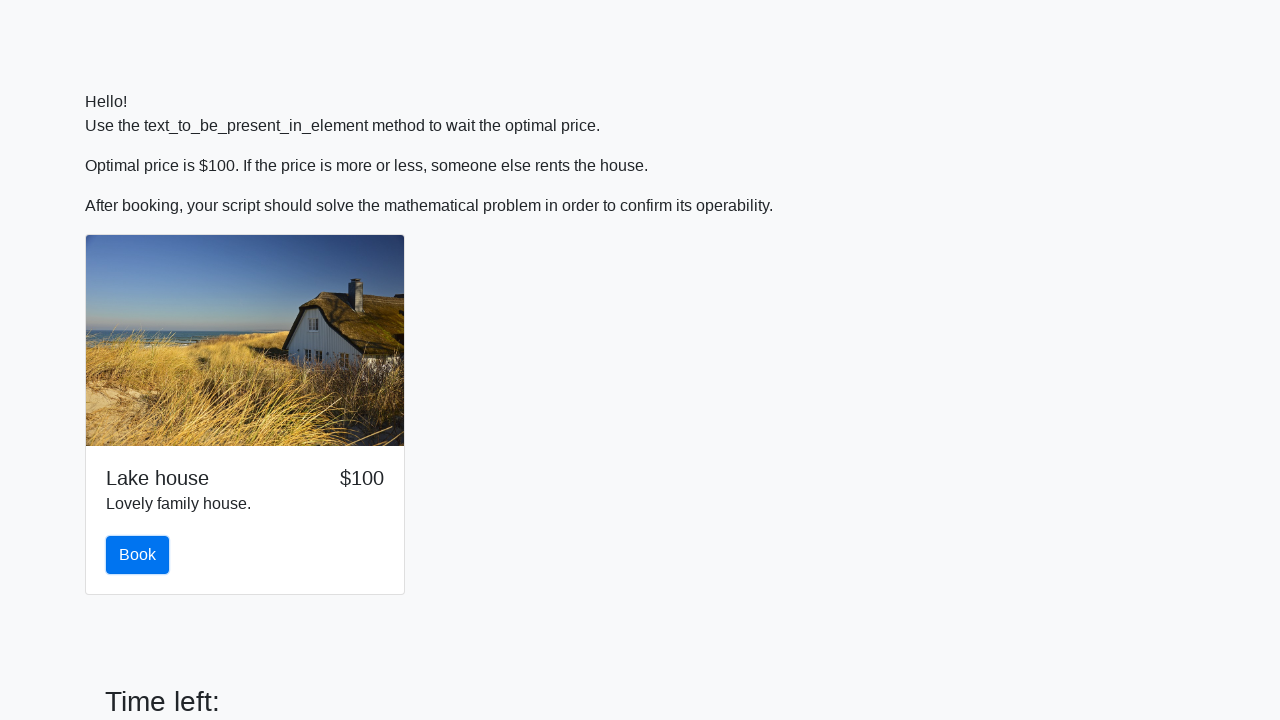

Retrieved input value: 911
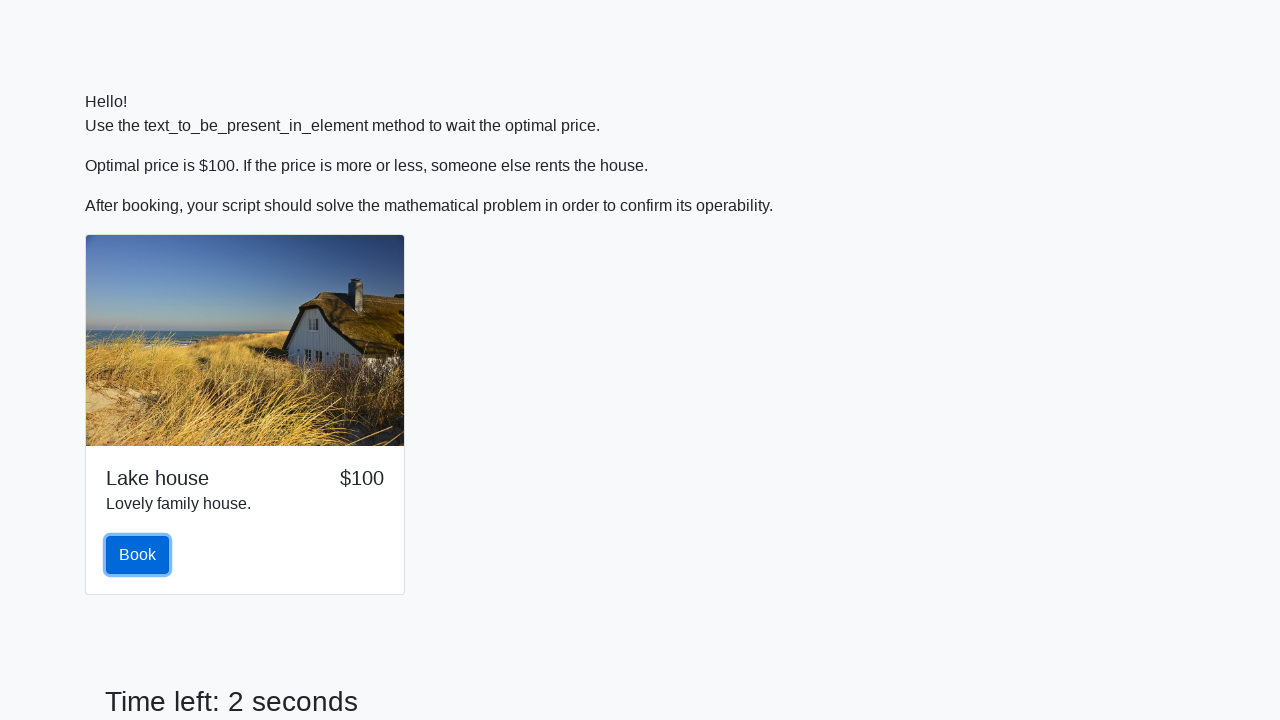

Calculated answer using formula log(abs(12*sin(911))): -0.2984586925861262
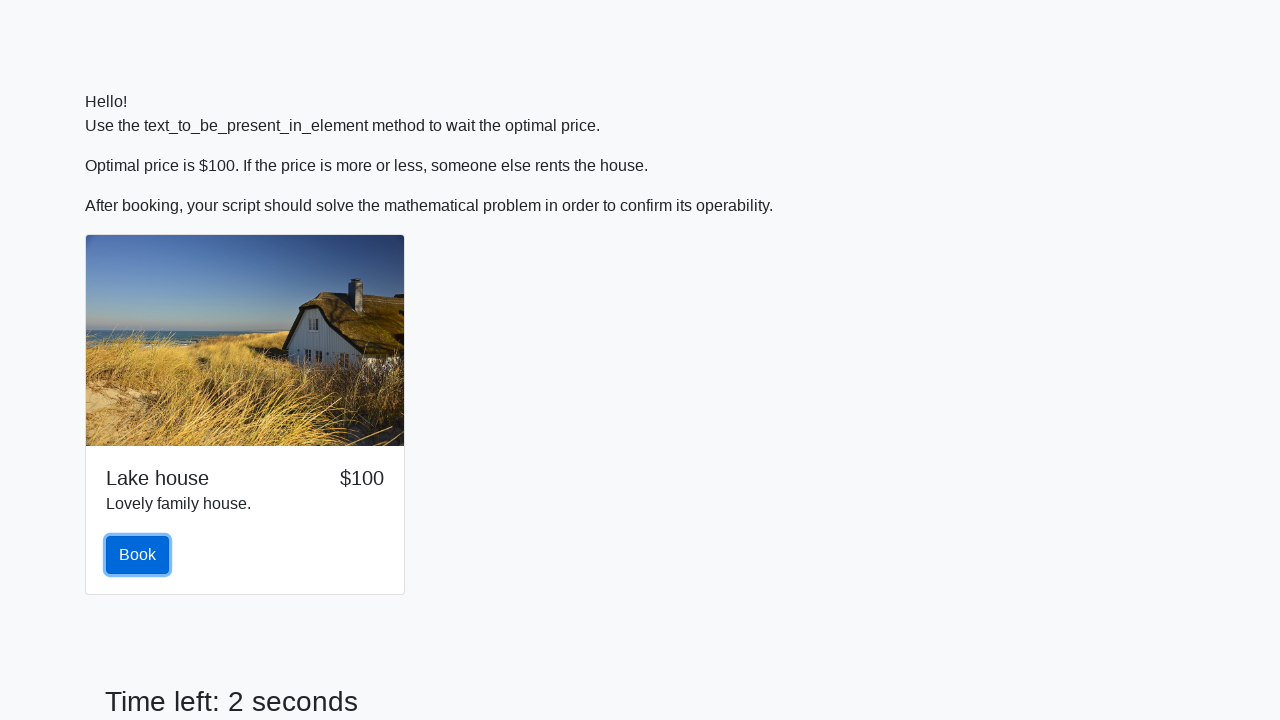

Filled answer field with calculated value: -0.2984586925861262 on #answer
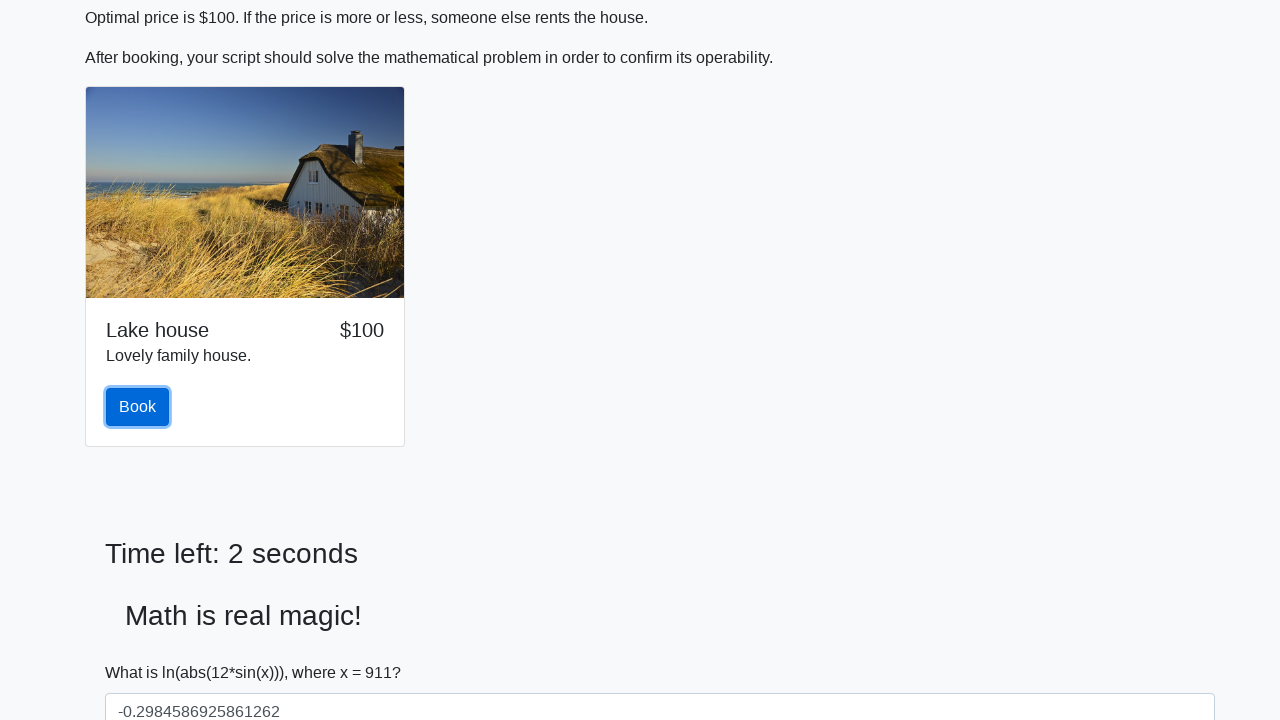

Clicked the solve button to submit answer at (143, 651) on #solve
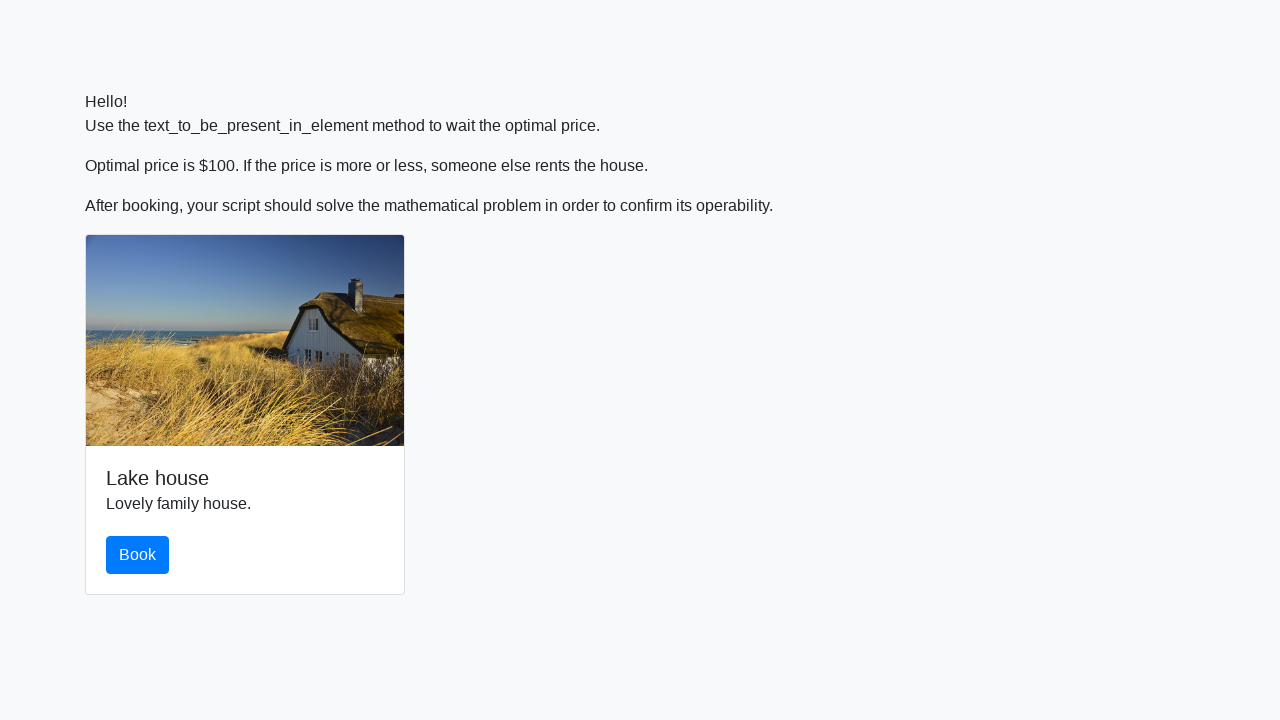

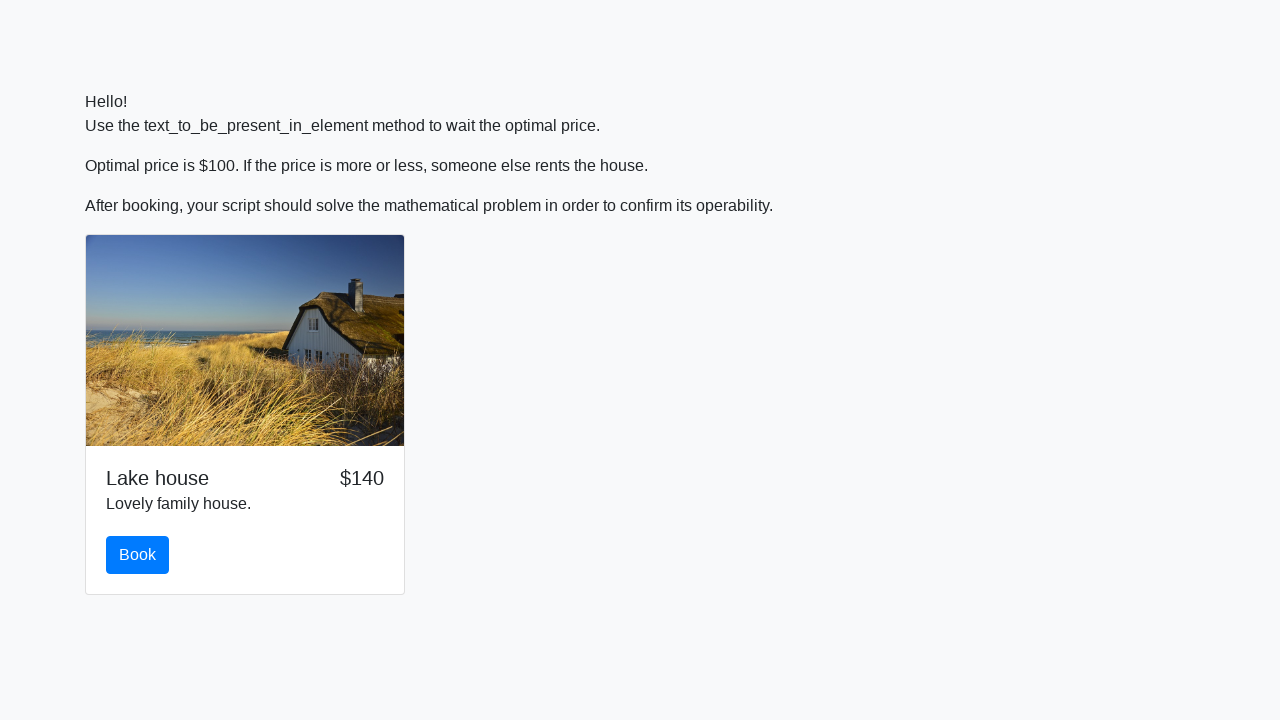